Tests dropdown selection functionality on a registration demo page by selecting "English" from a multi-select dropdown element.

Starting URL: http://demo.automationtesting.in/Register.html

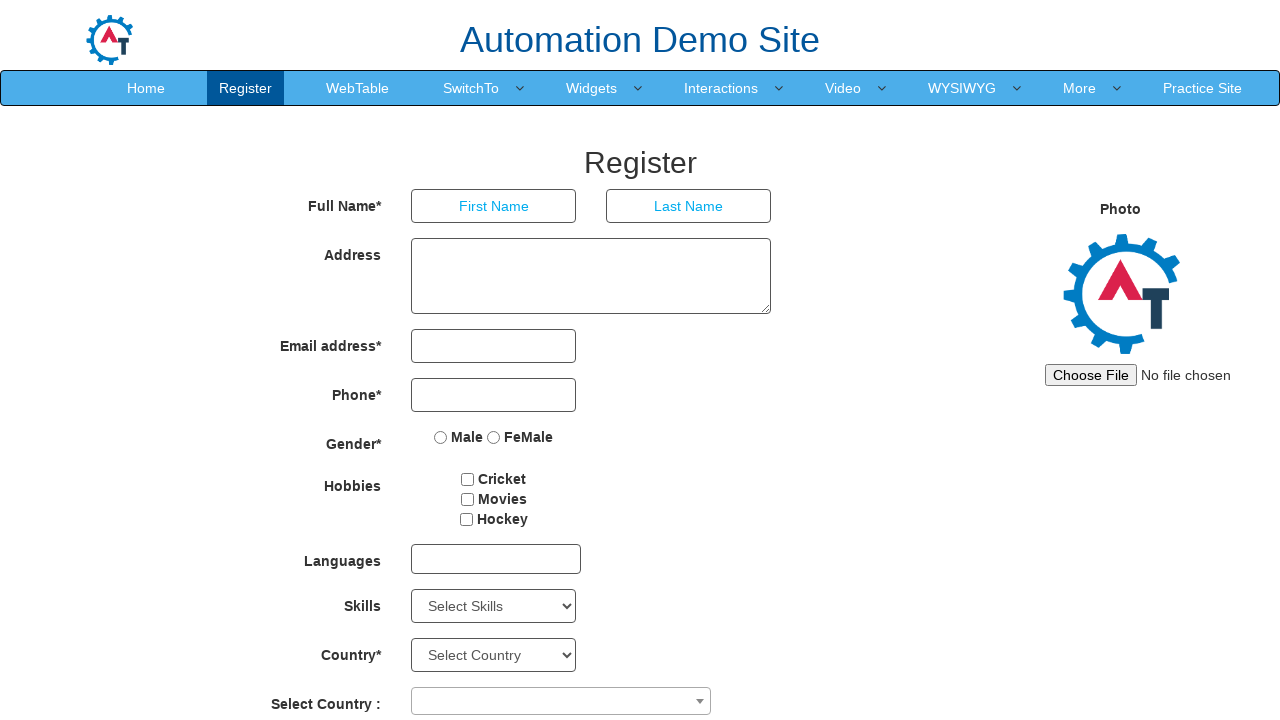

Clicked on multi-select dropdown to open it at (496, 559) on div#msdd
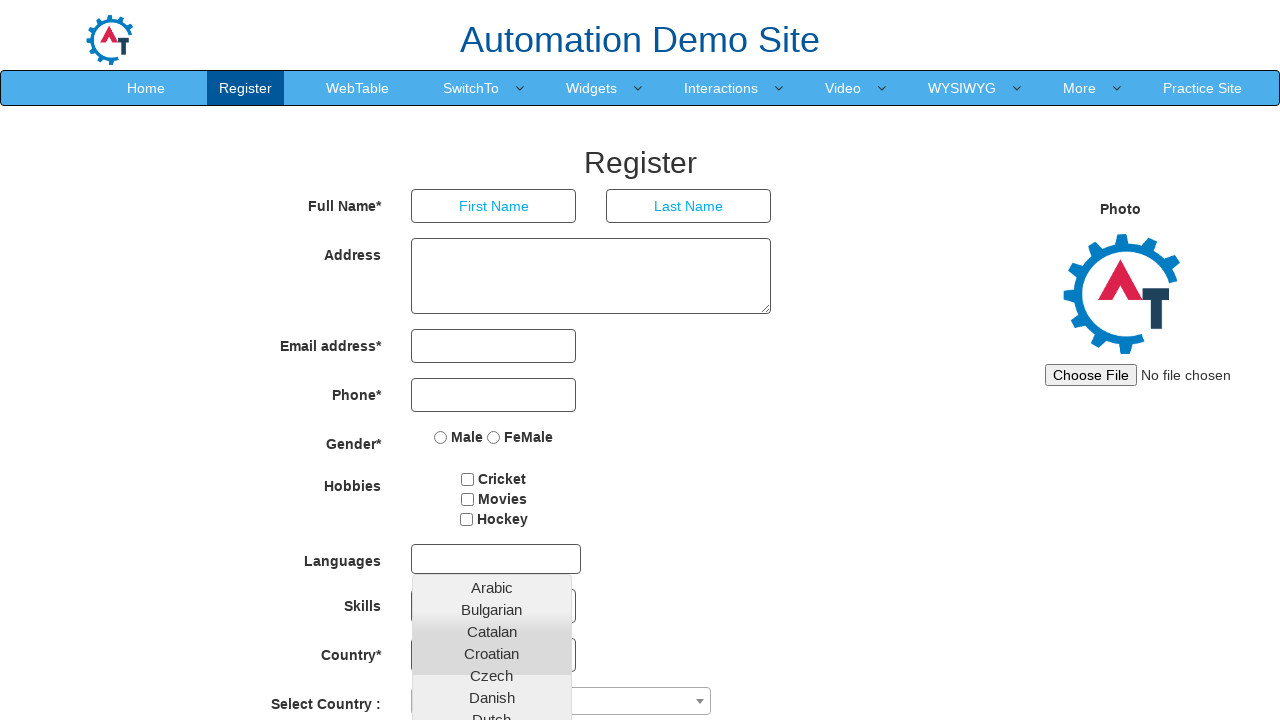

Dropdown options loaded and 'English' option is visible
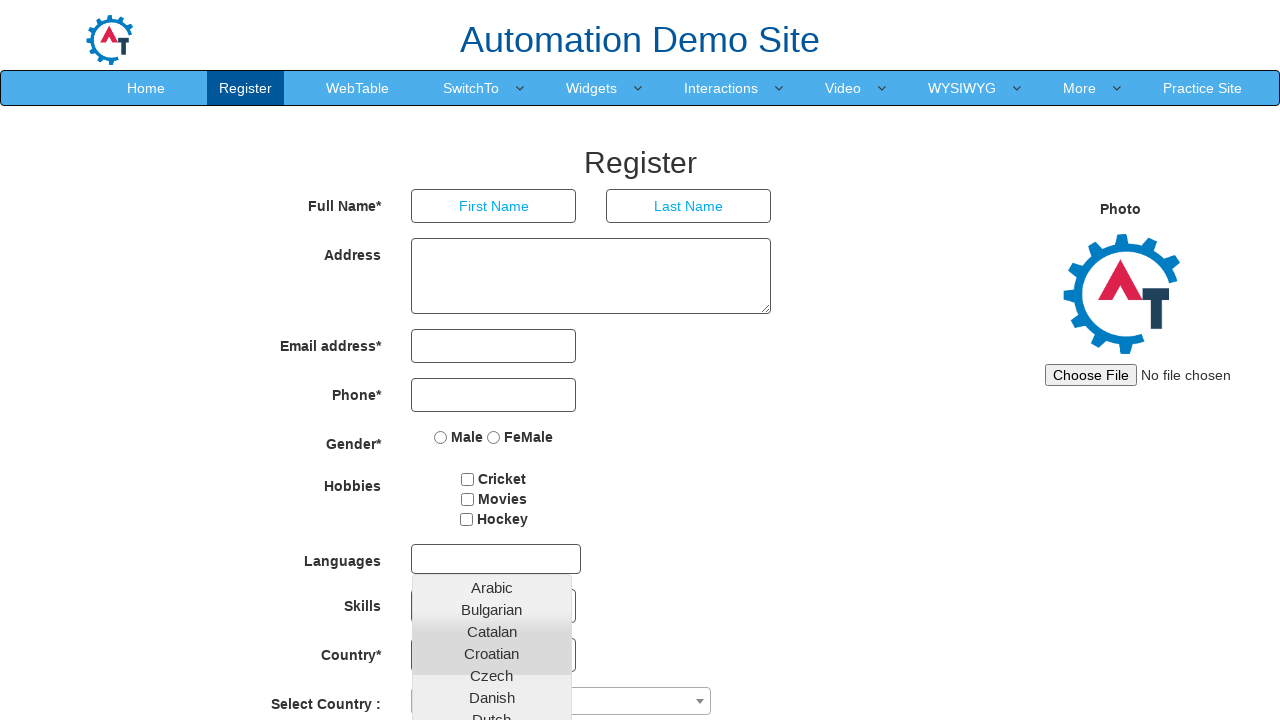

Selected 'English' from the multi-select dropdown at (492, 457) on text=English
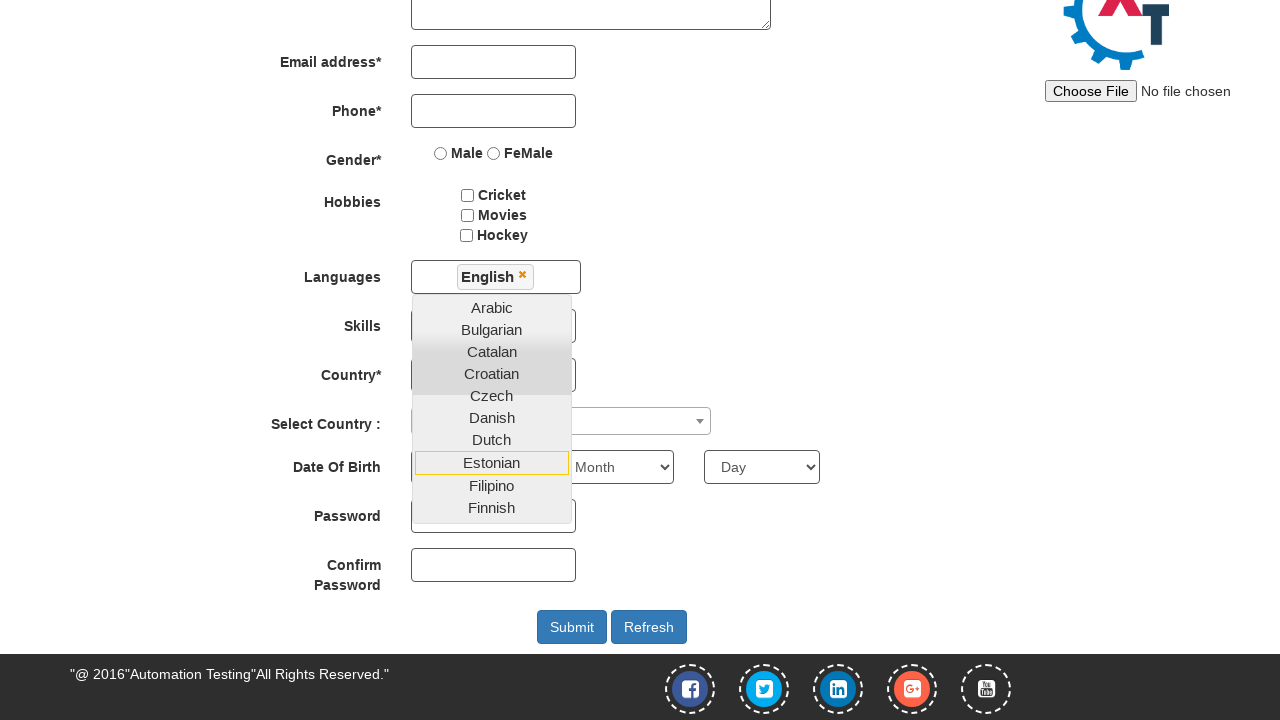

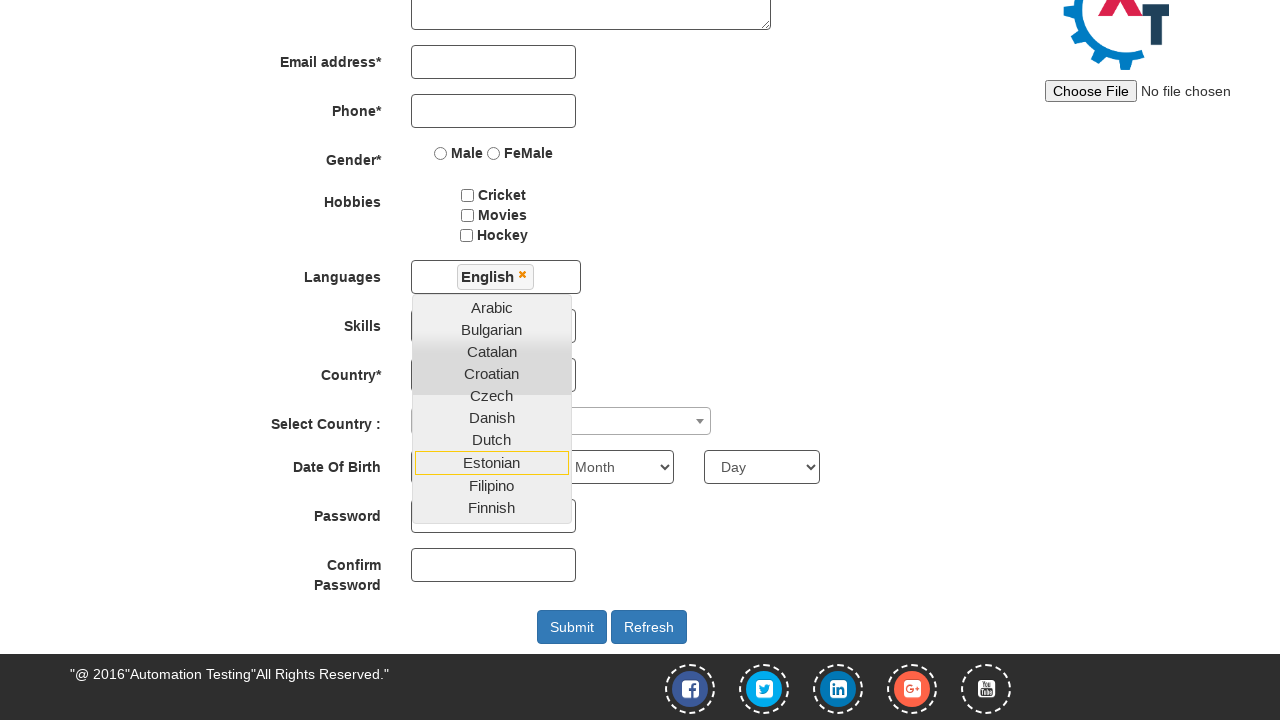